Tests that entered text is trimmed when saving edits

Starting URL: https://demo.playwright.dev/todomvc

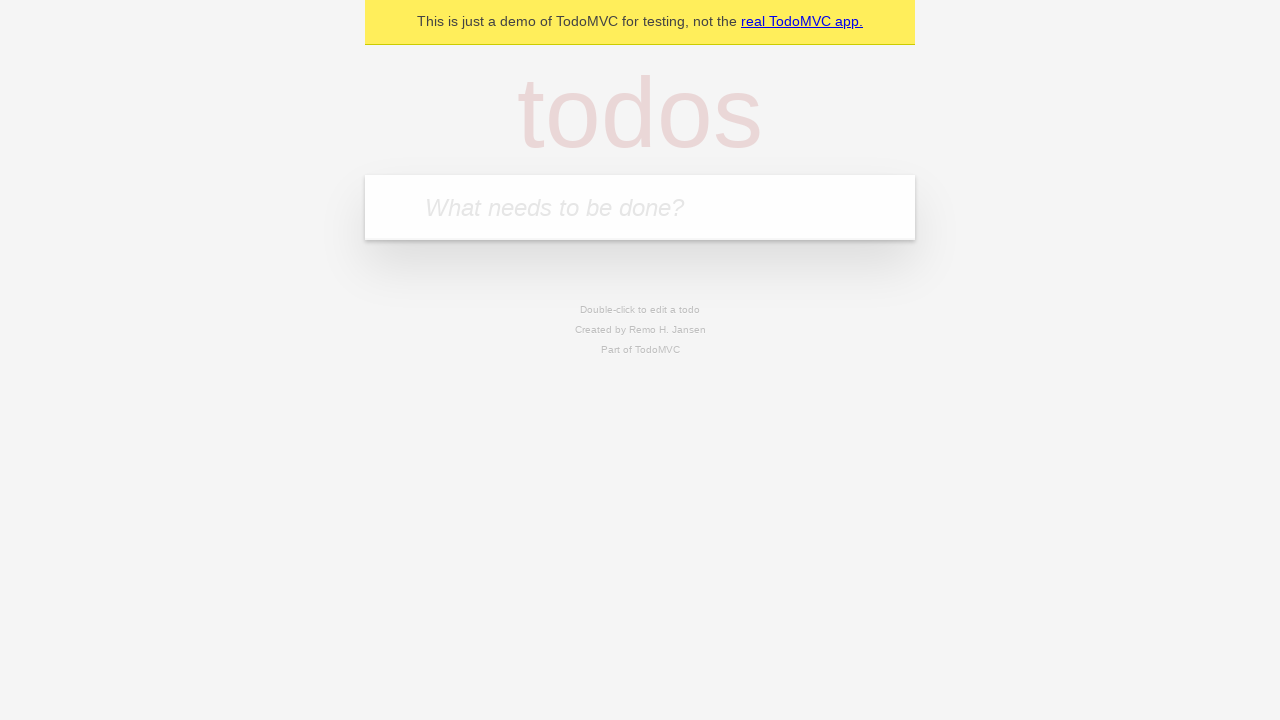

Filled new todo input with 'buy some cheese' on internal:attr=[placeholder="What needs to be done?"i]
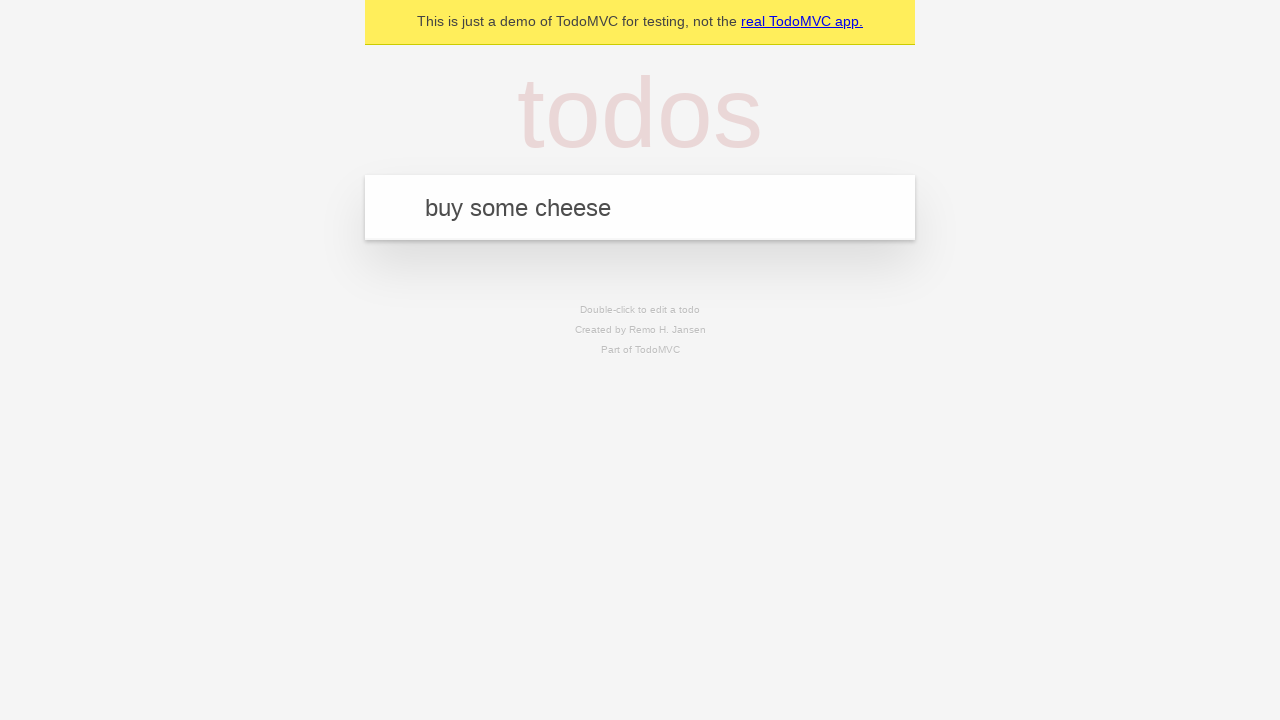

Pressed Enter to create todo 'buy some cheese' on internal:attr=[placeholder="What needs to be done?"i]
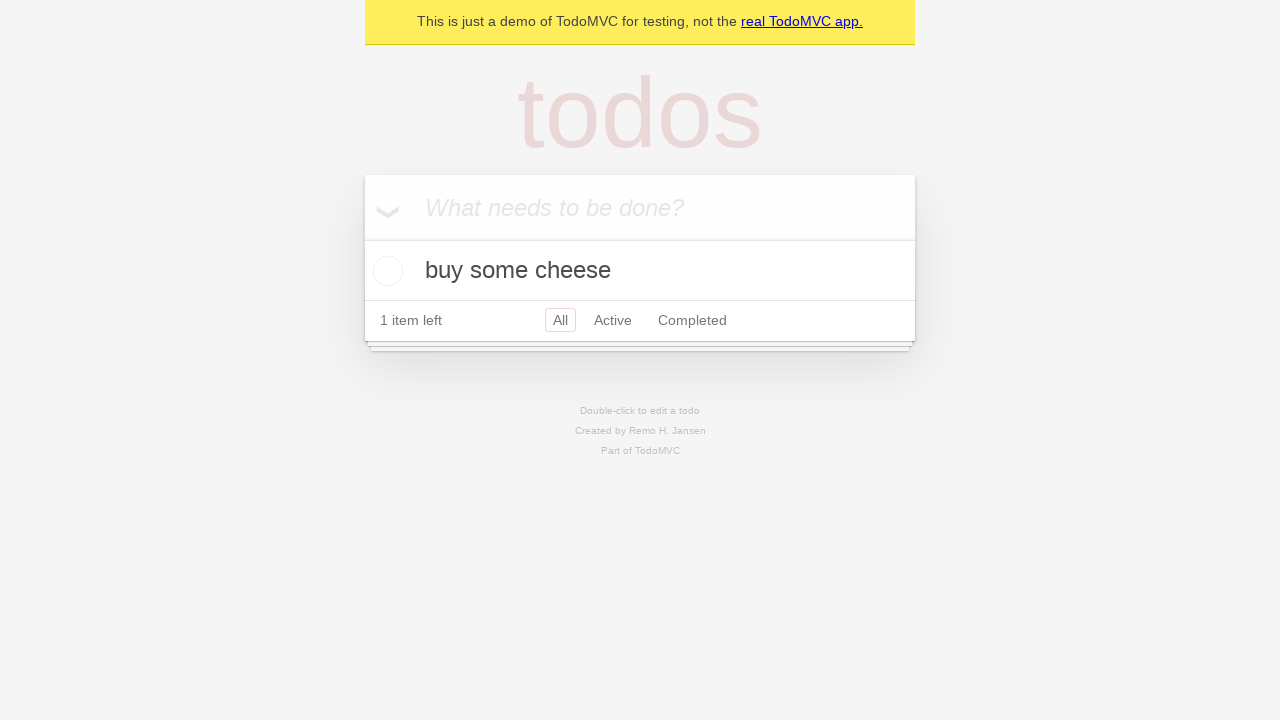

Filled new todo input with 'feed the cat' on internal:attr=[placeholder="What needs to be done?"i]
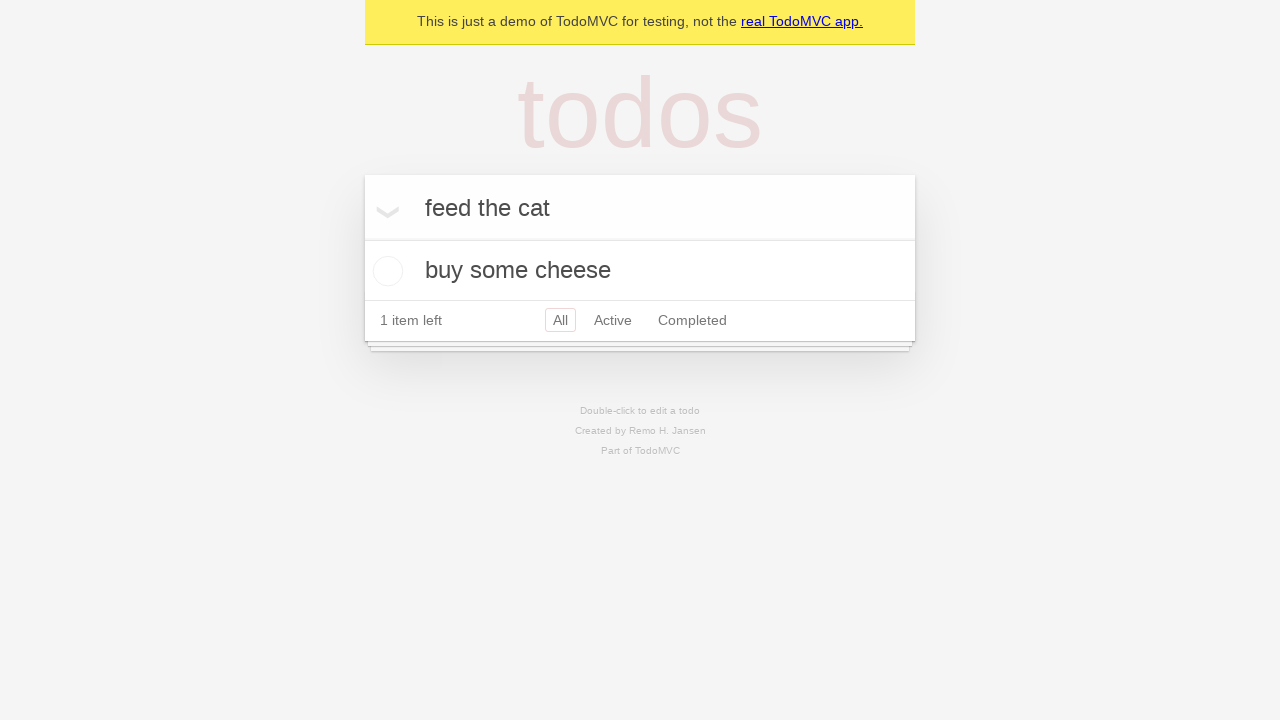

Pressed Enter to create todo 'feed the cat' on internal:attr=[placeholder="What needs to be done?"i]
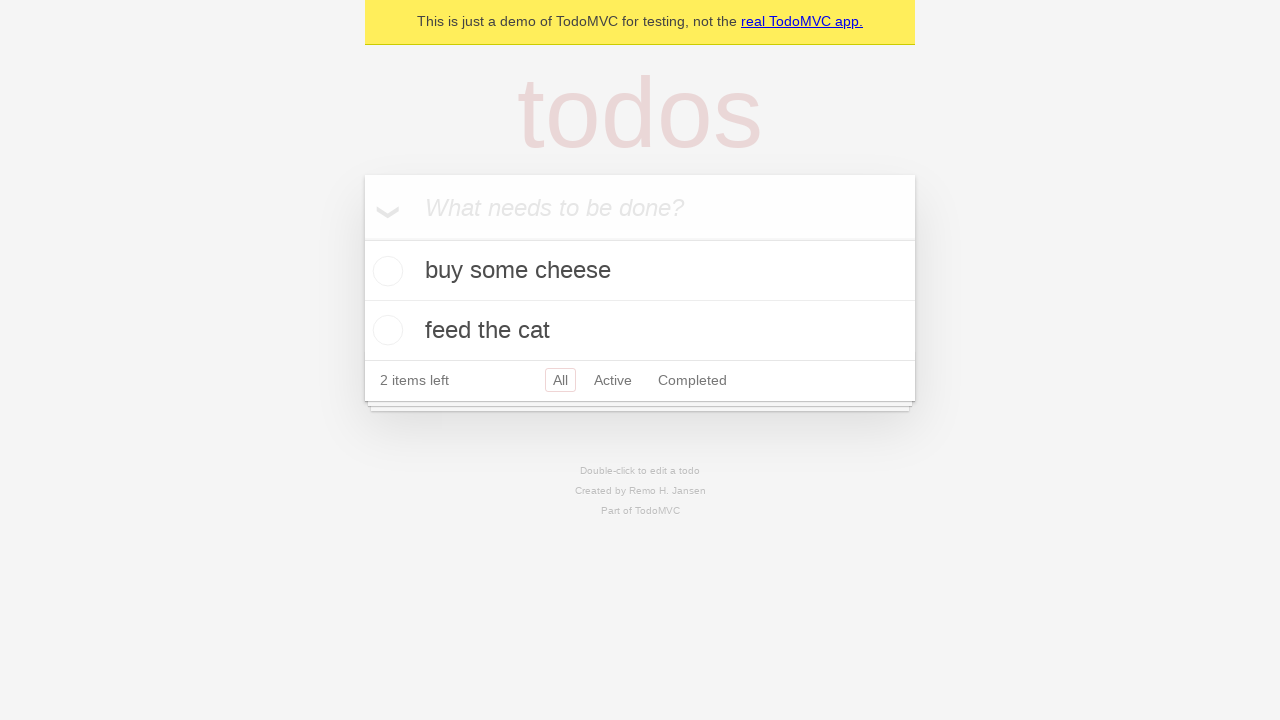

Filled new todo input with 'book a doctors appointment' on internal:attr=[placeholder="What needs to be done?"i]
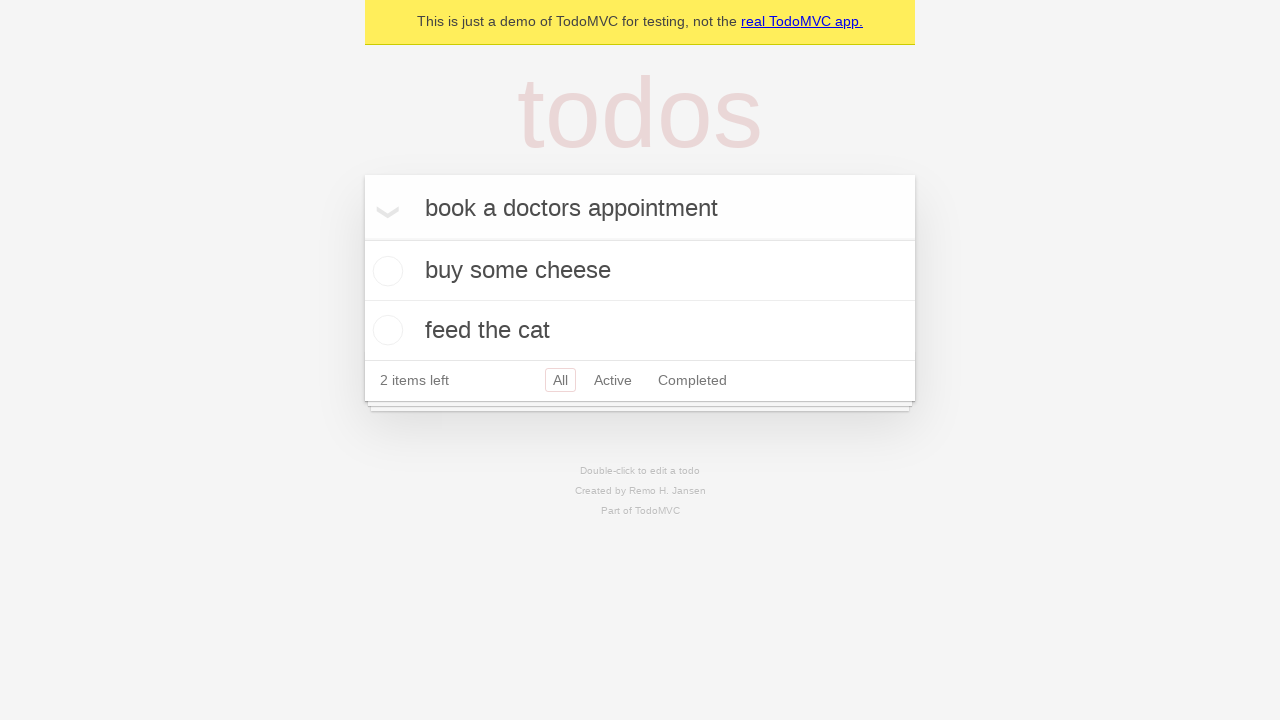

Pressed Enter to create todo 'book a doctors appointment' on internal:attr=[placeholder="What needs to be done?"i]
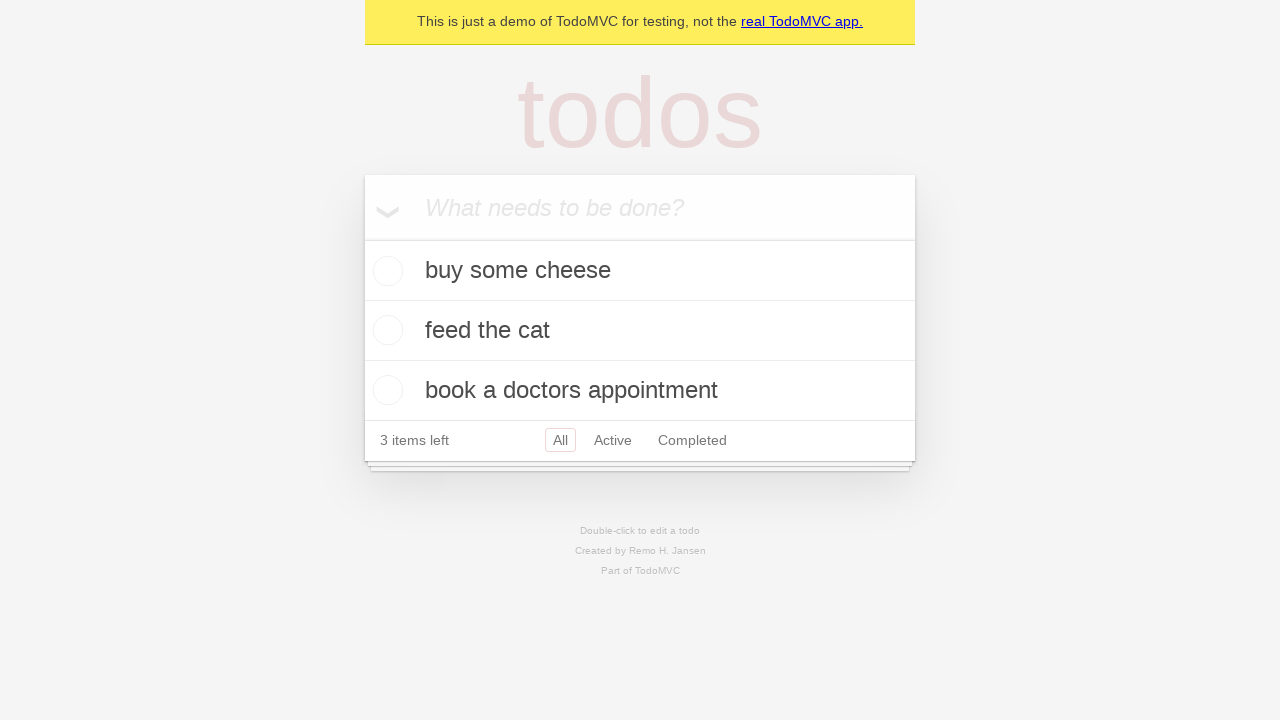

Double-clicked second todo item to enter edit mode at (640, 331) on internal:testid=[data-testid="todo-item"s] >> nth=1
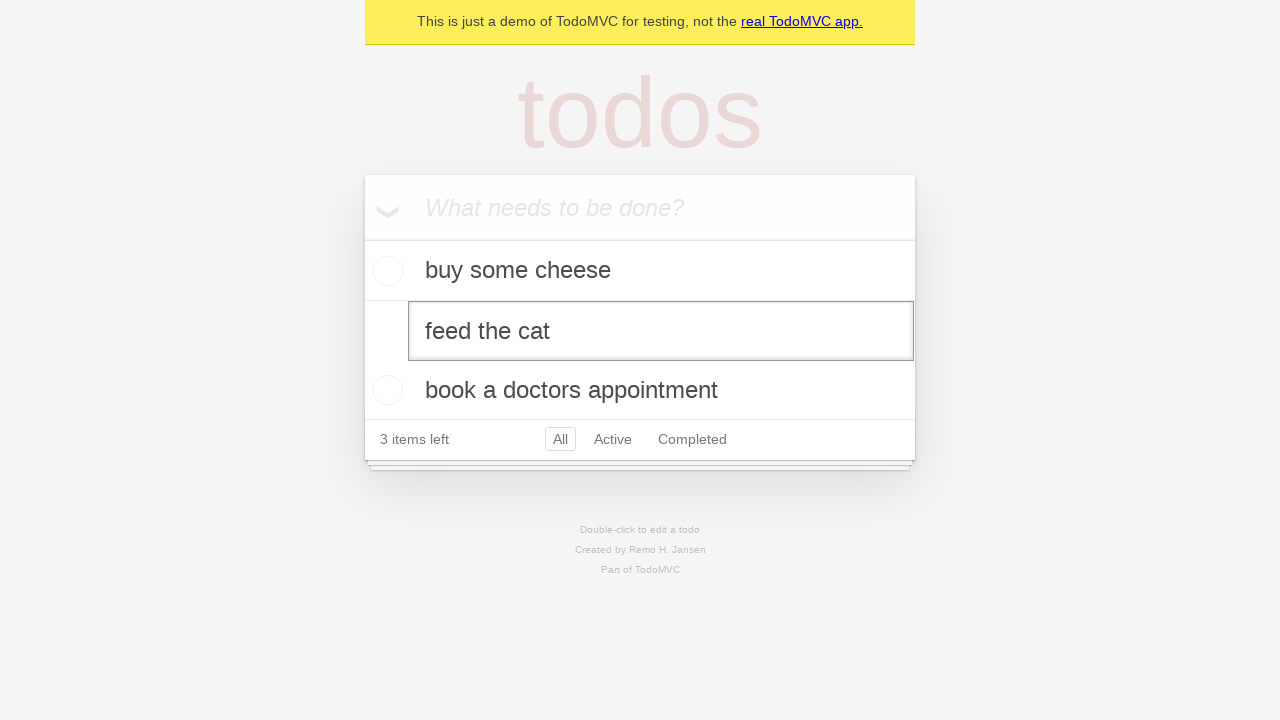

Filled edit field with text containing leading and trailing whitespace on internal:testid=[data-testid="todo-item"s] >> nth=1 >> internal:role=textbox[nam
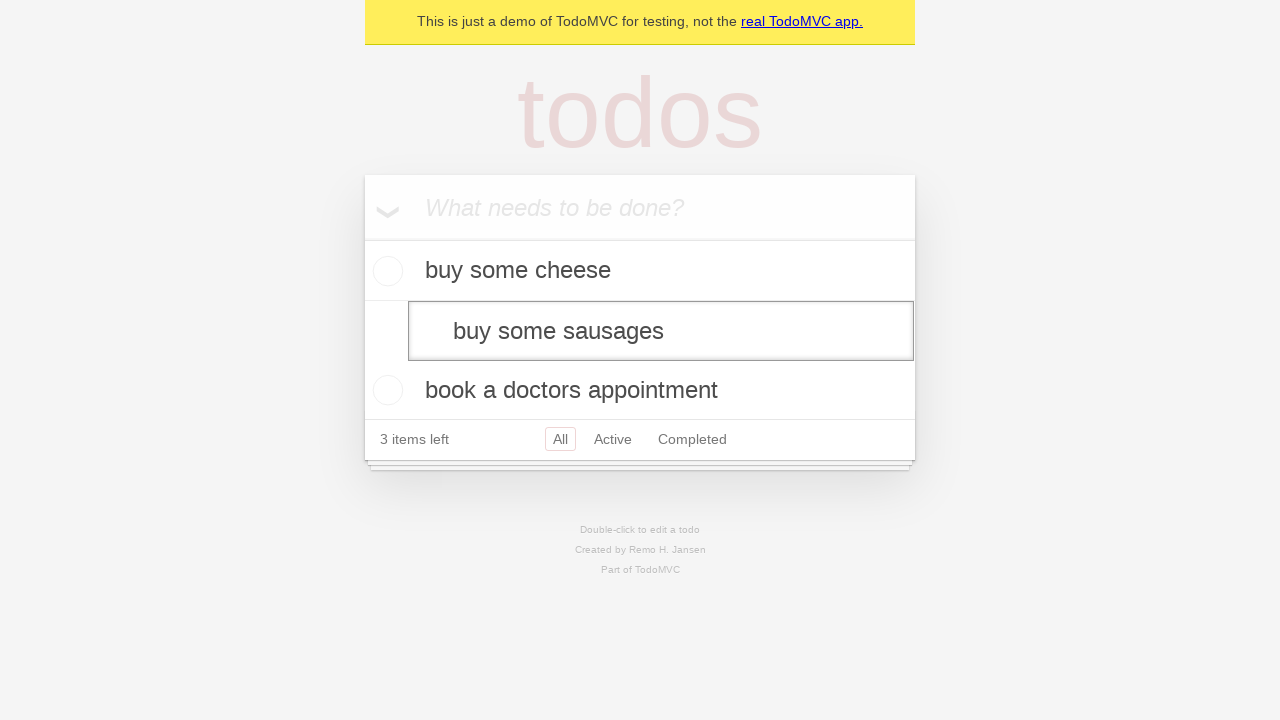

Pressed Enter to save edited todo, text should be trimmed on internal:testid=[data-testid="todo-item"s] >> nth=1 >> internal:role=textbox[nam
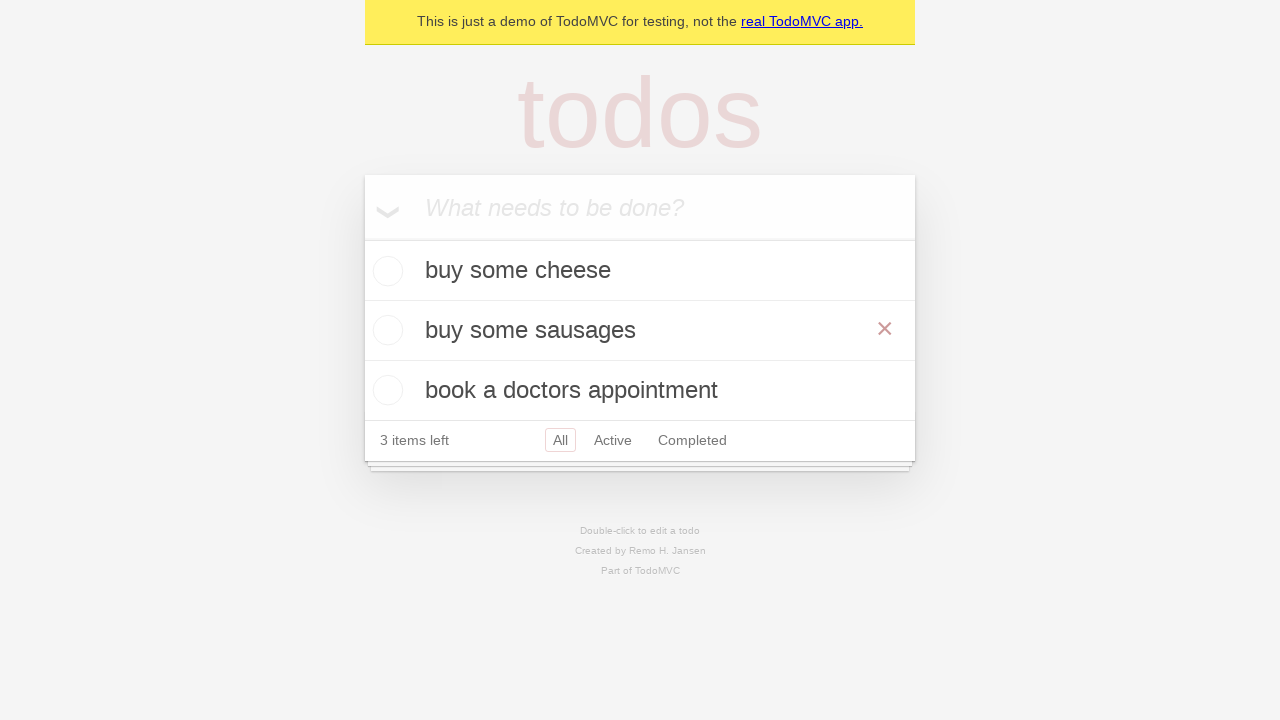

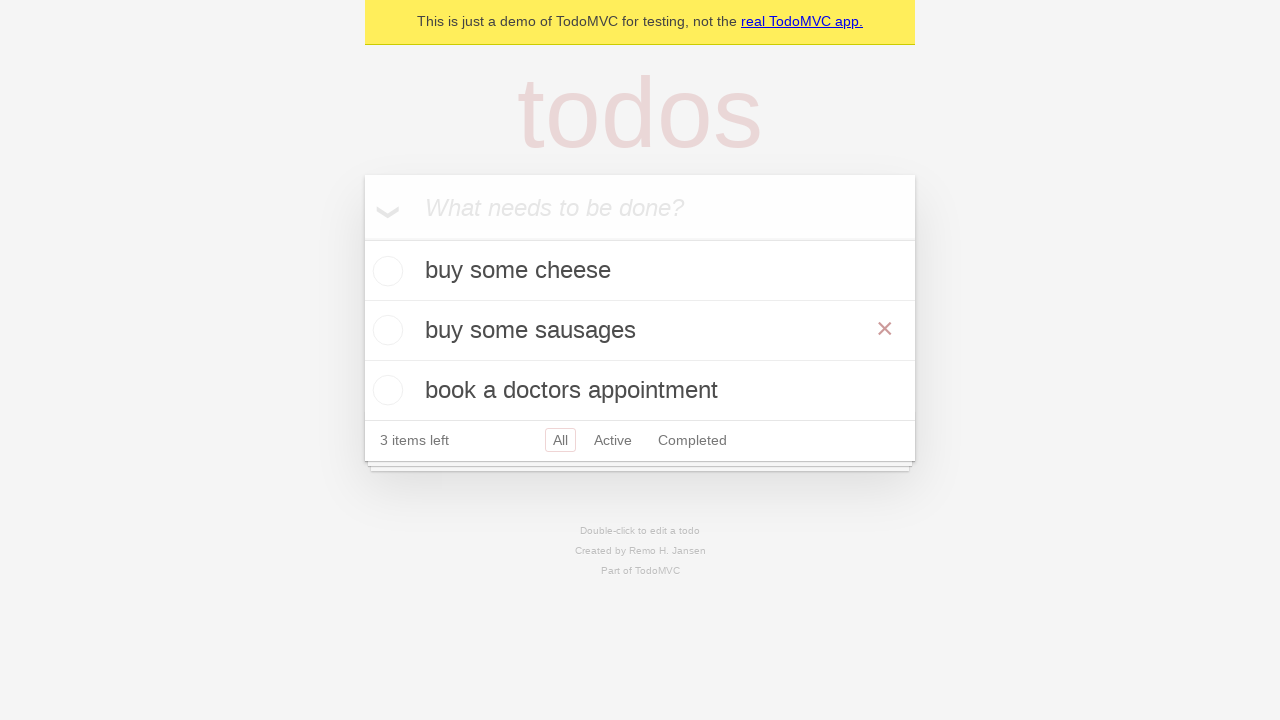